Navigates to the OrangeHRM demo page and verifies that buttons are present on the page

Starting URL: https://opensource-demo.orangehrmlive.com/

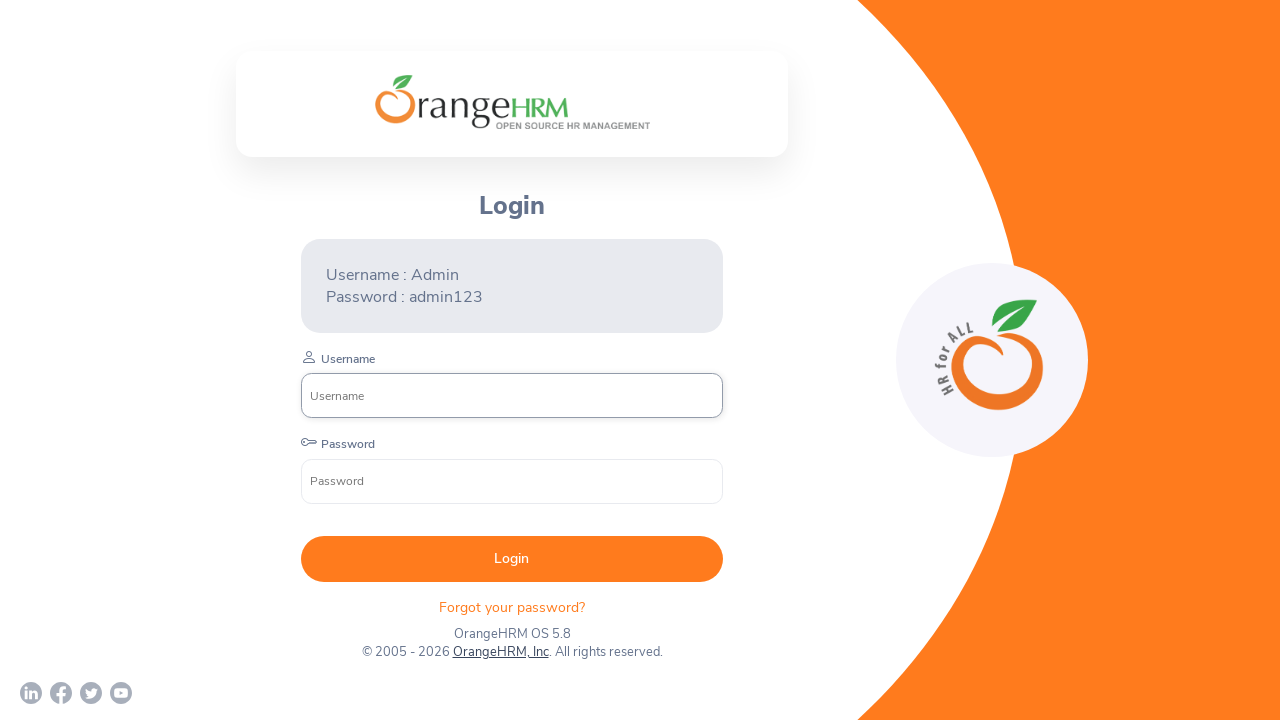

Navigated to OrangeHRM demo page
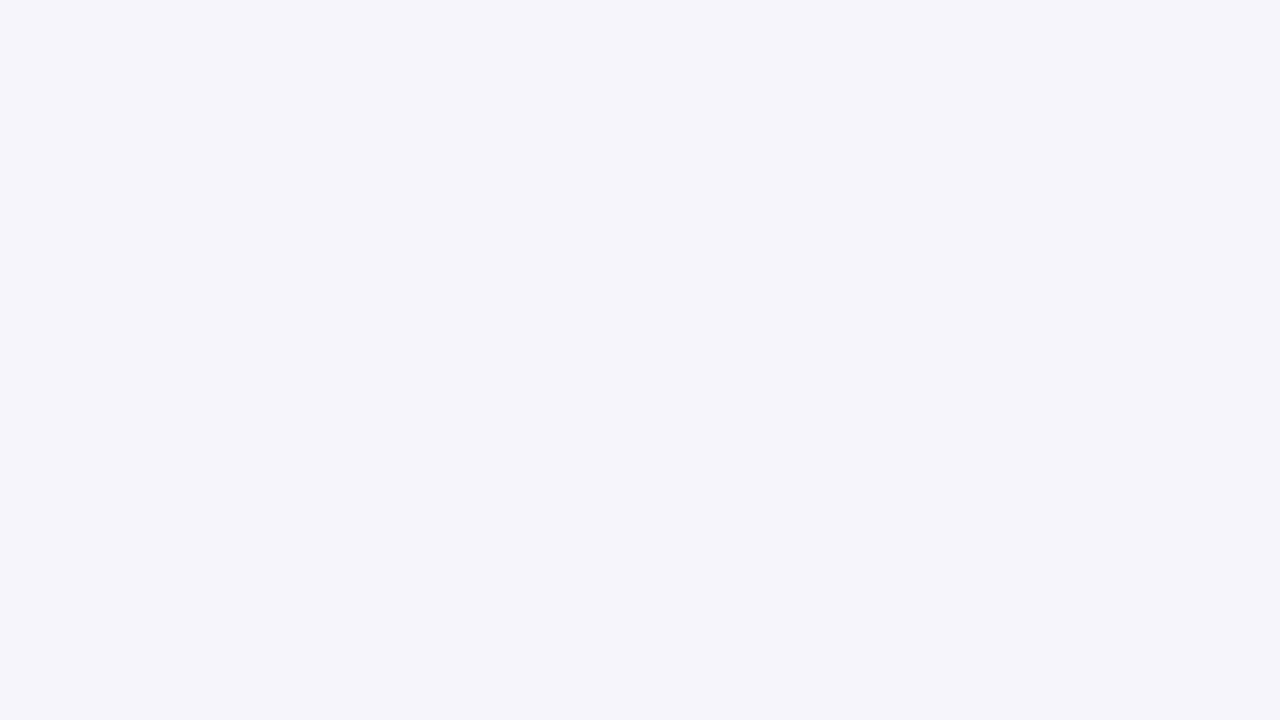

Waited for buttons to be visible on the page
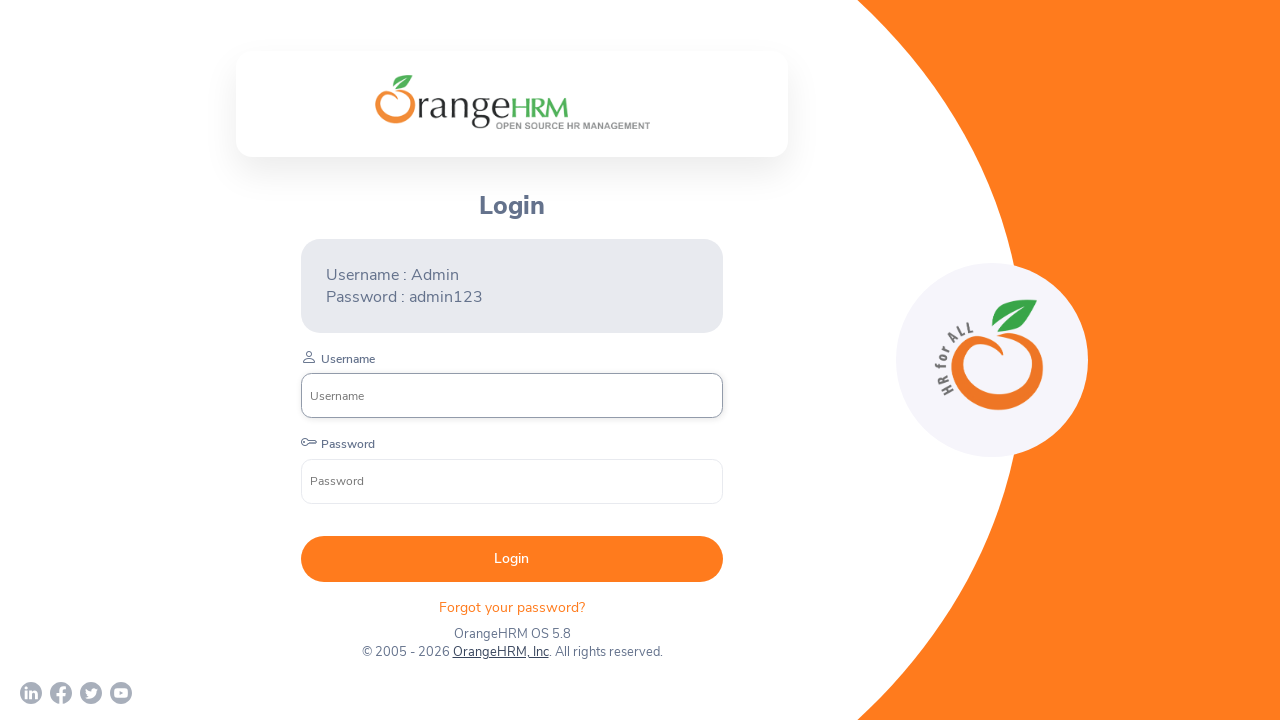

Retrieved all buttons from the page - found 1 button(s)
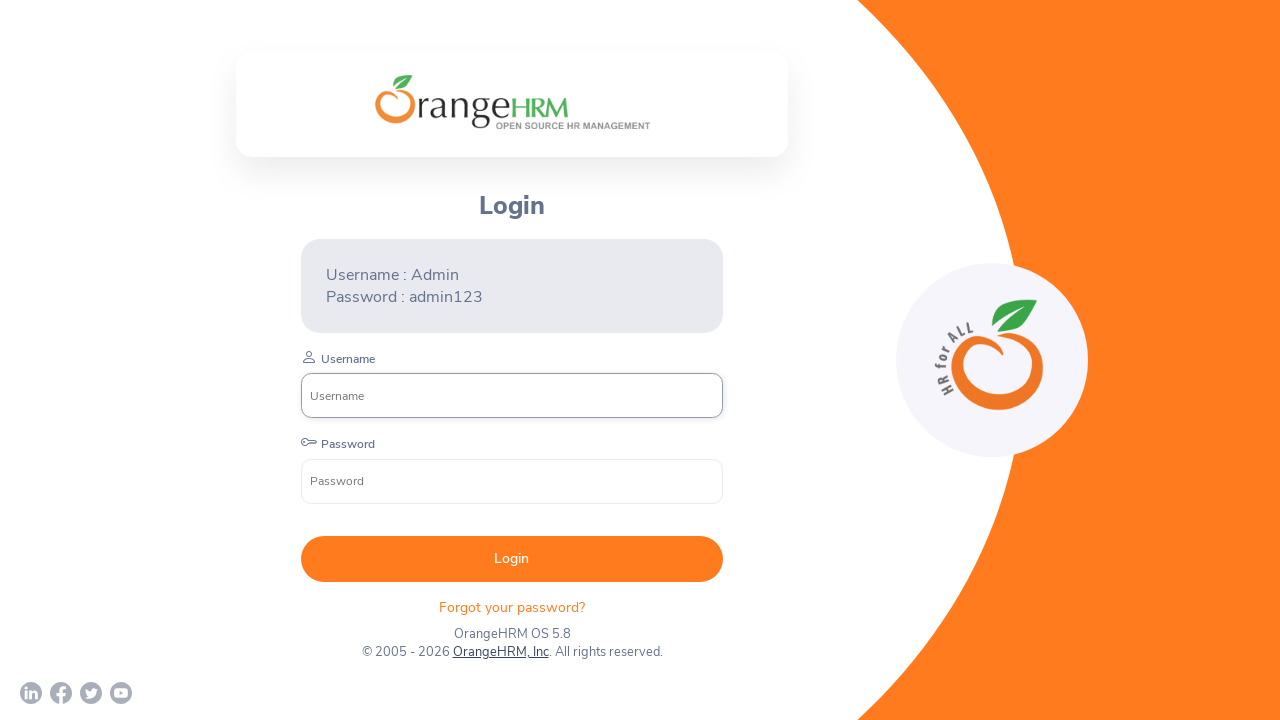

Verified that at least one button is present on the page
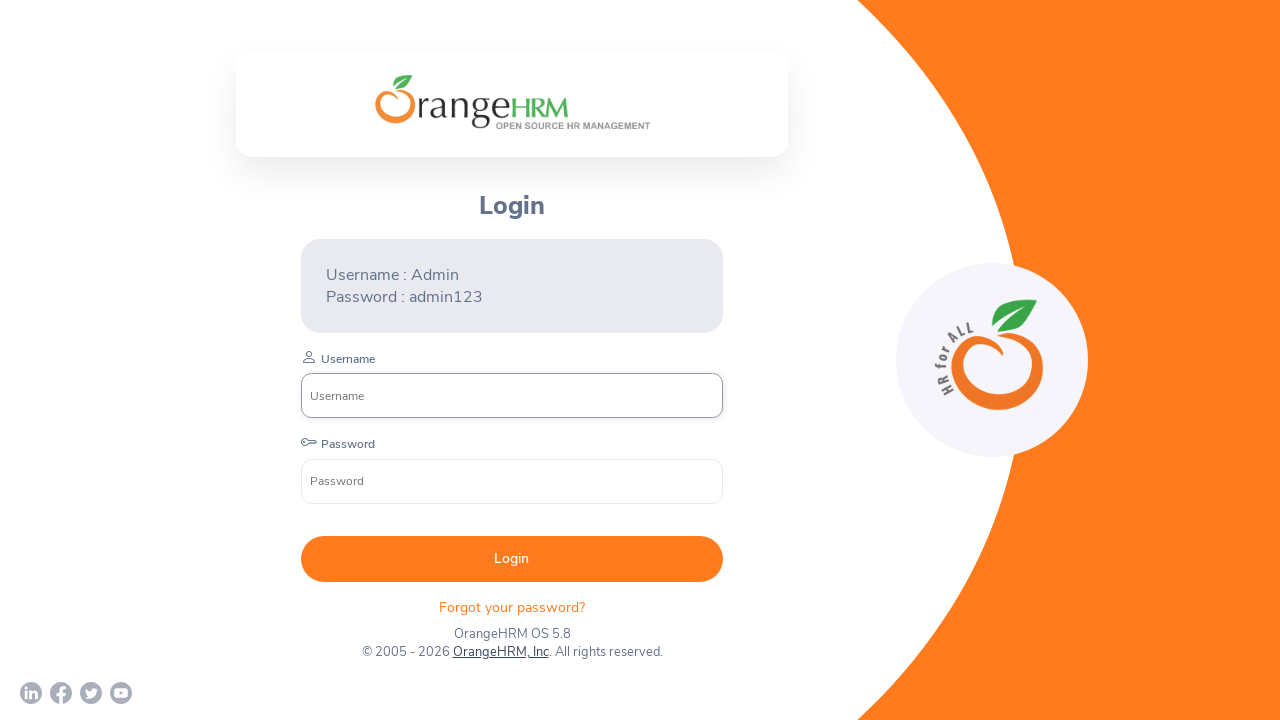

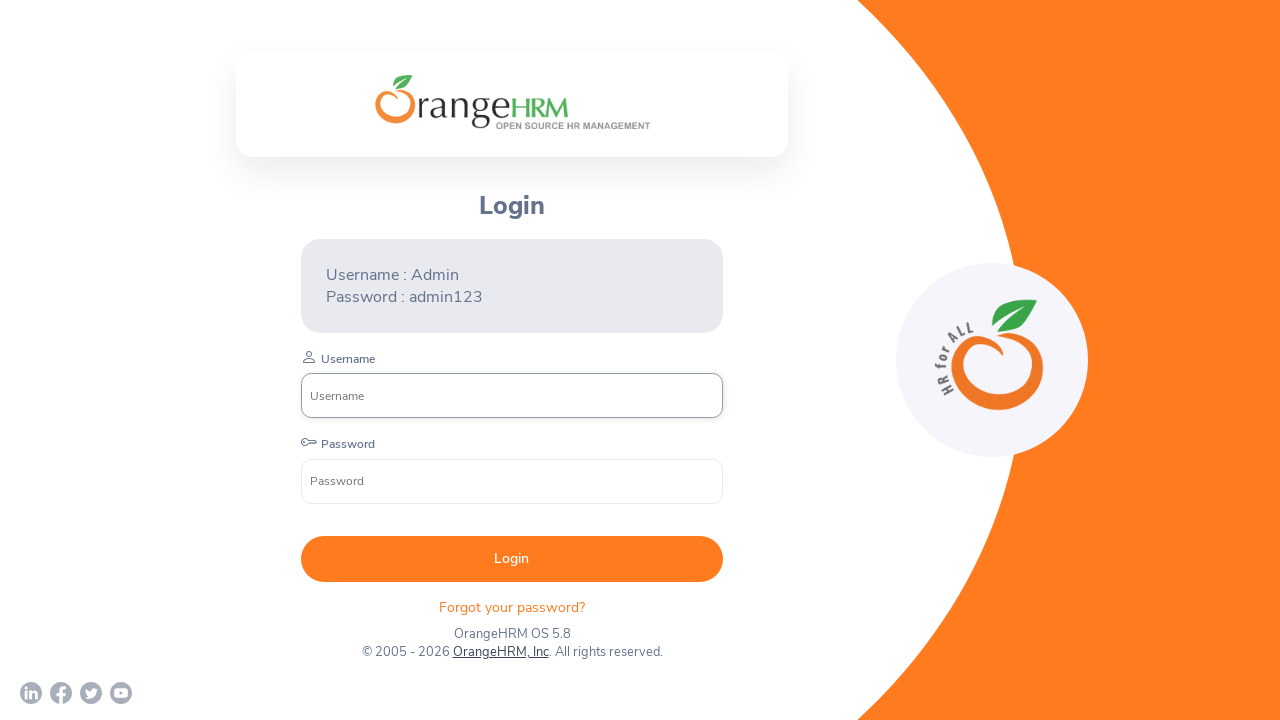